Tests alert dialog handling by navigating to the alert demo page, clicking to open a confirmation alert, and dismissing it

Starting URL: https://demo.automationtesting.in/Alerts.html

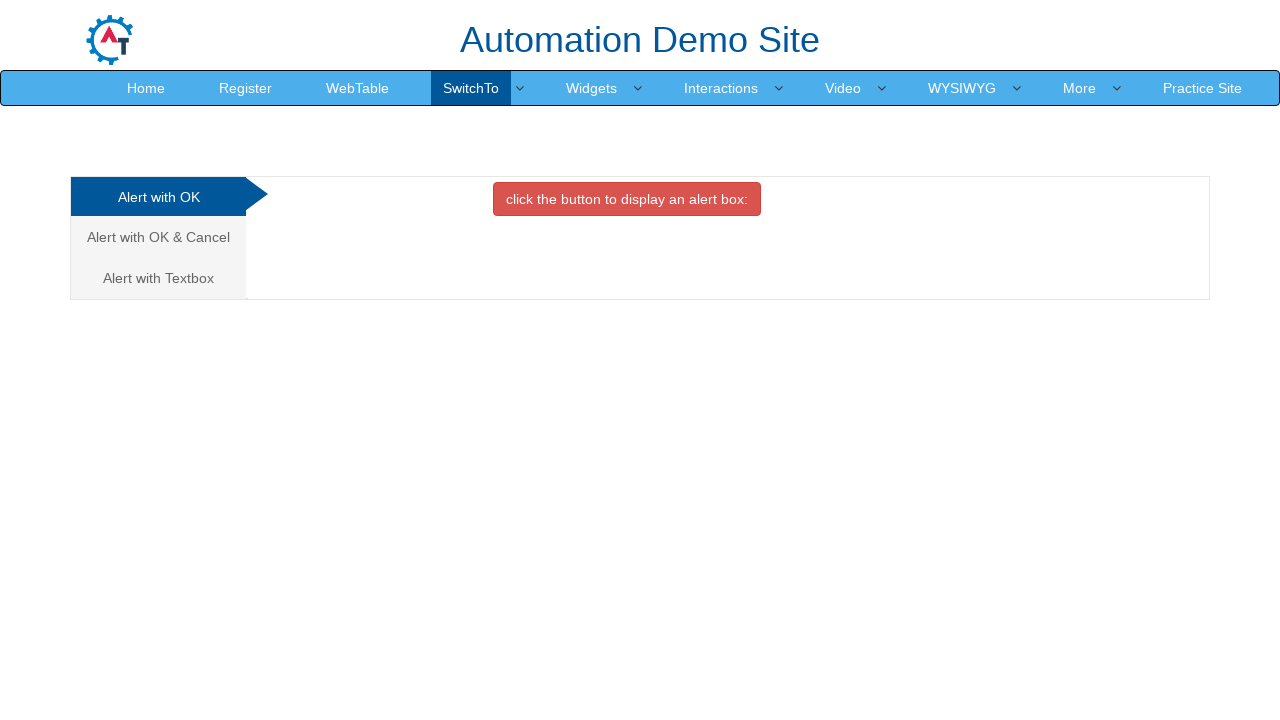

Clicked on 'Alert with OK & Cancel' tab at (158, 237) on xpath=//a[text()='Alert with OK & Cancel ']
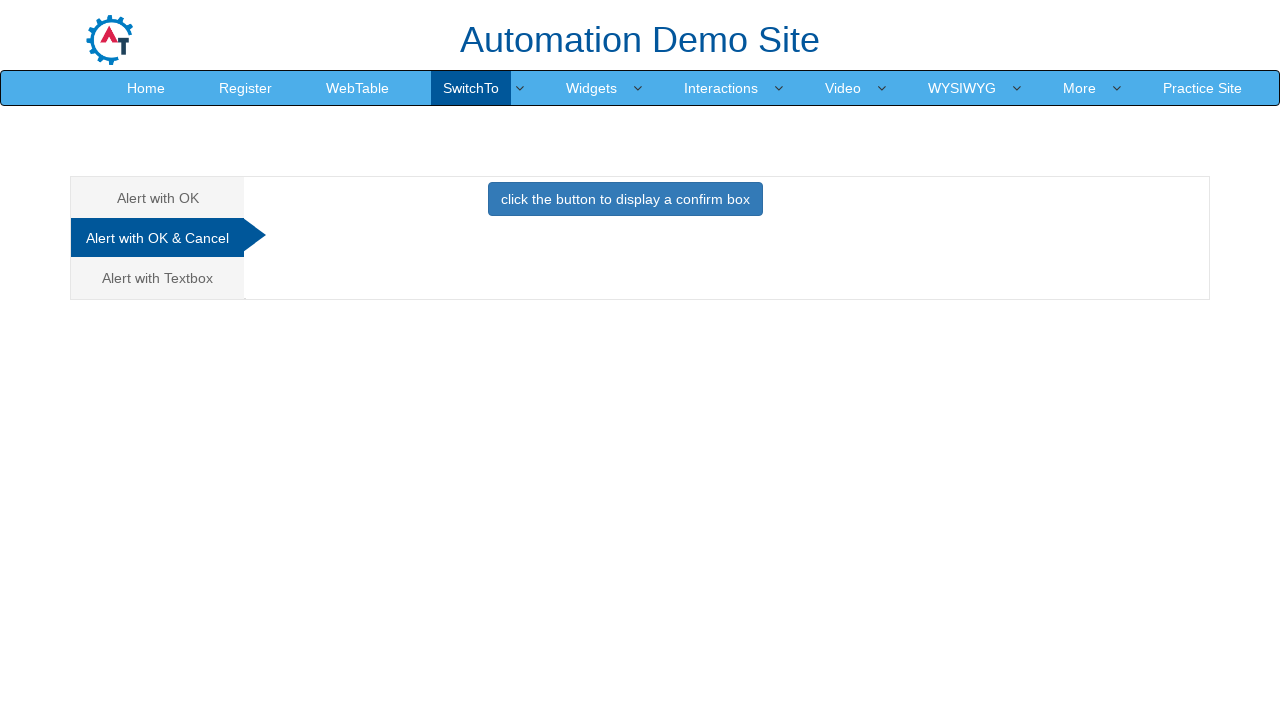

Clicked button to trigger confirmation alert at (625, 199) on xpath=//button[@onclick='confirmbox()']
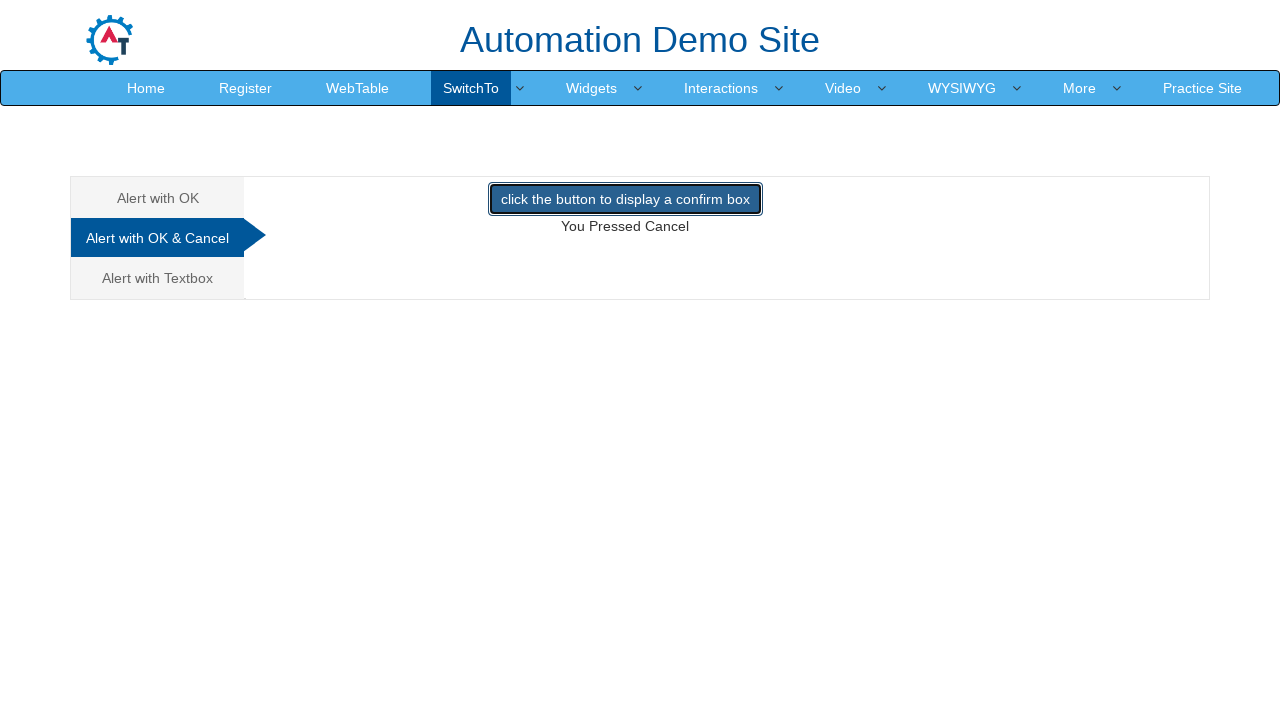

Dismissed the confirmation alert dialog
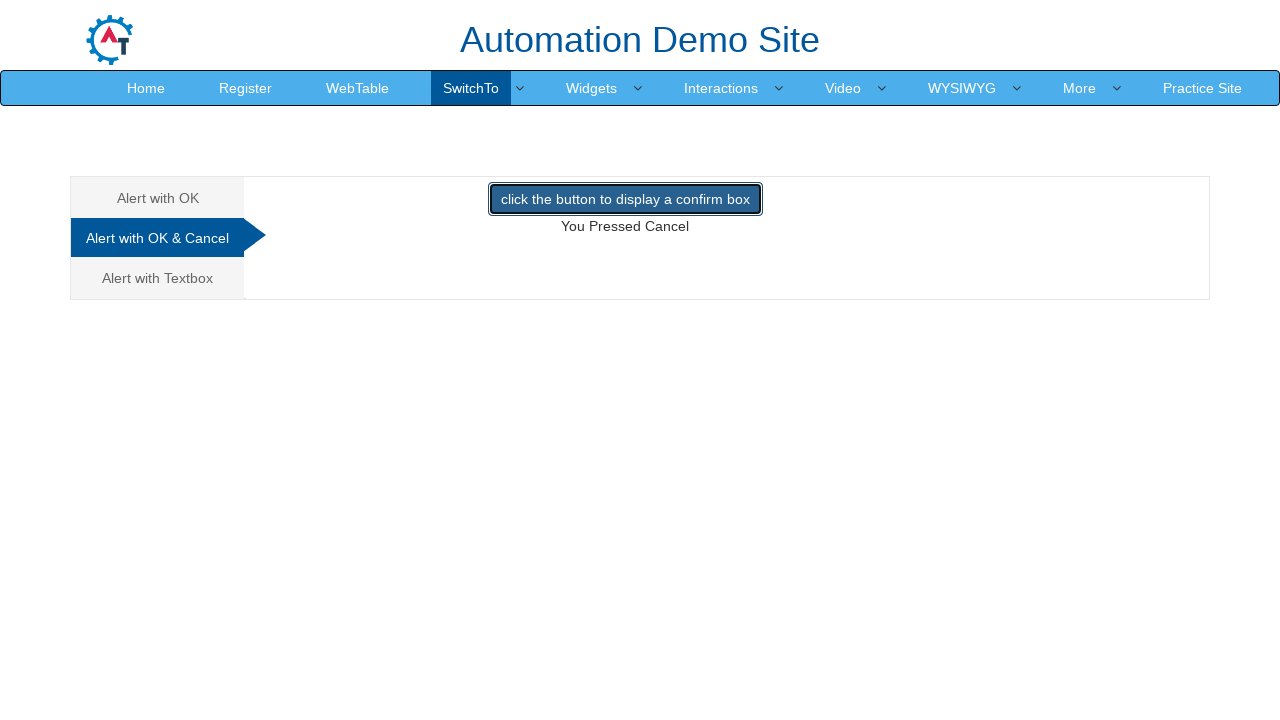

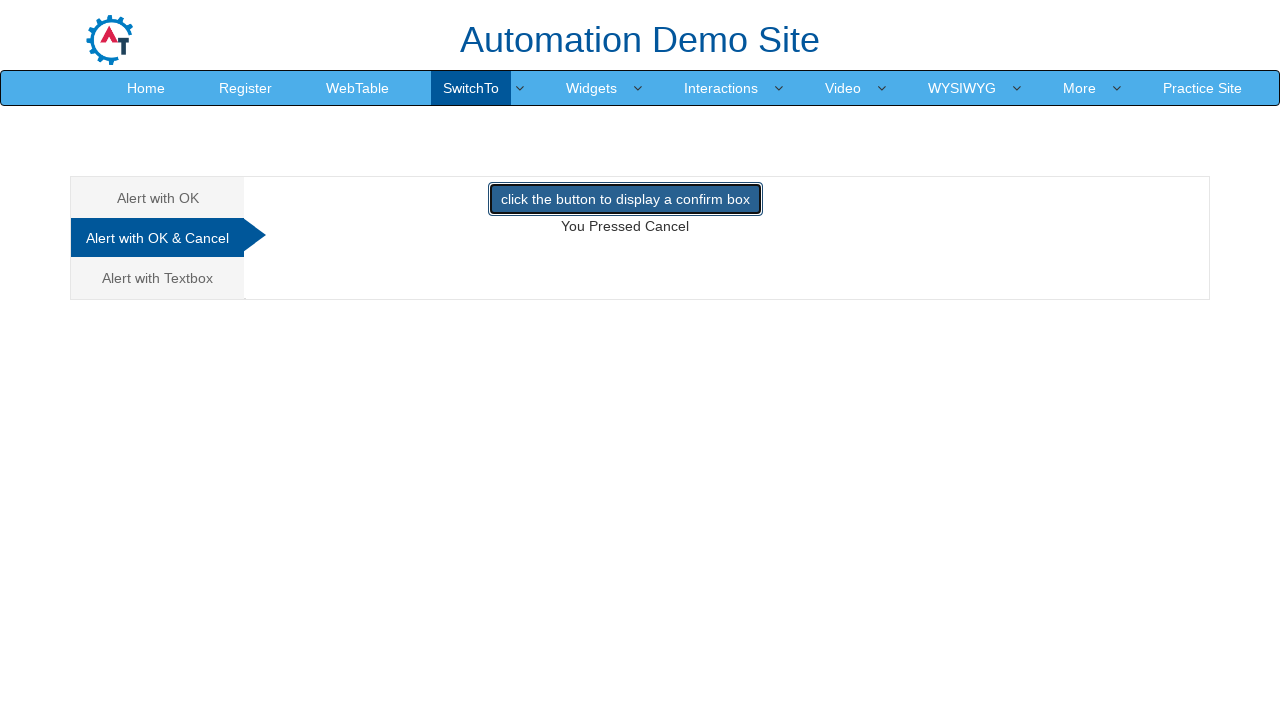